Simple test that navigates to Flipkart homepage and maximizes the browser window

Starting URL: https://www.flipkart.com/

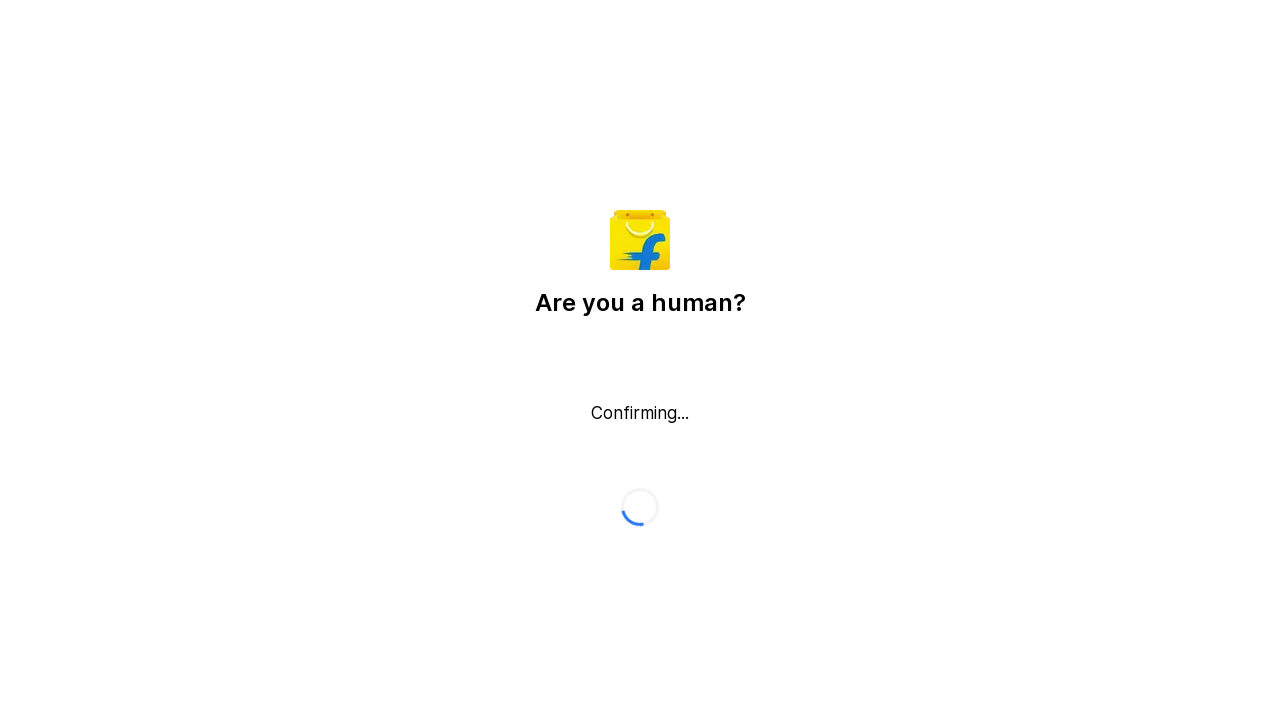

Navigated to Flipkart homepage
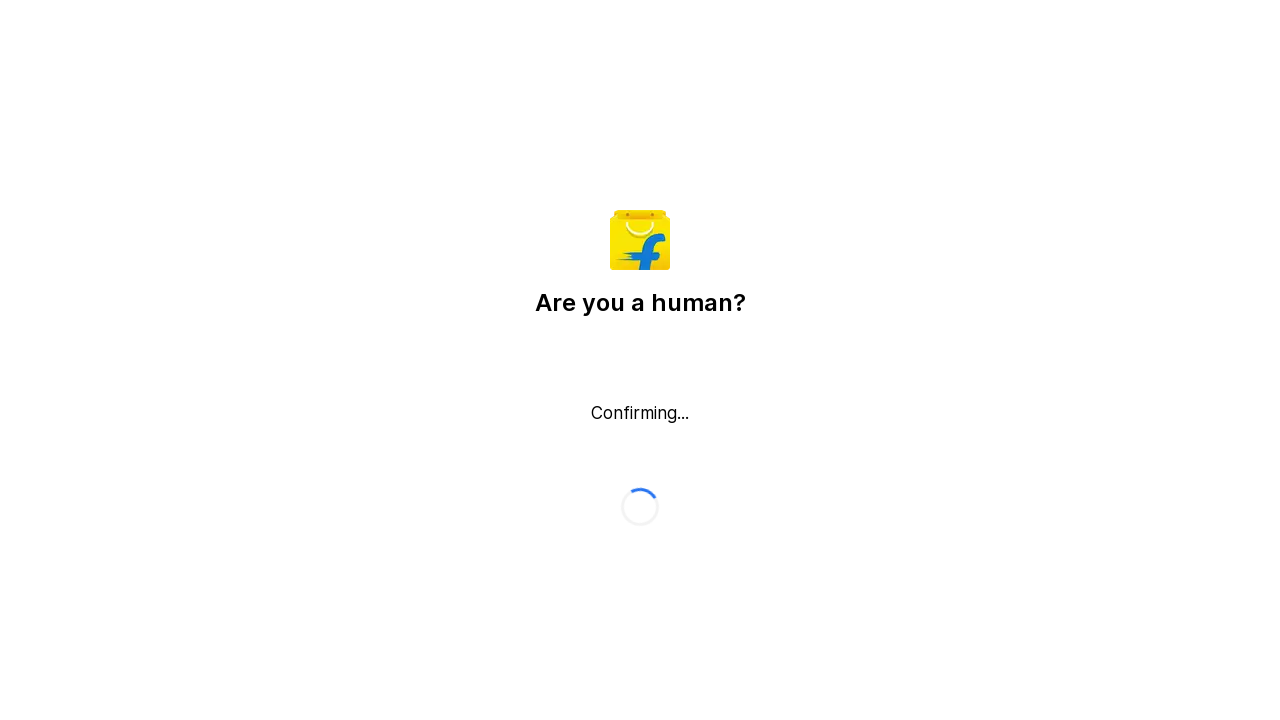

Waited for homepage to load (DOM content loaded)
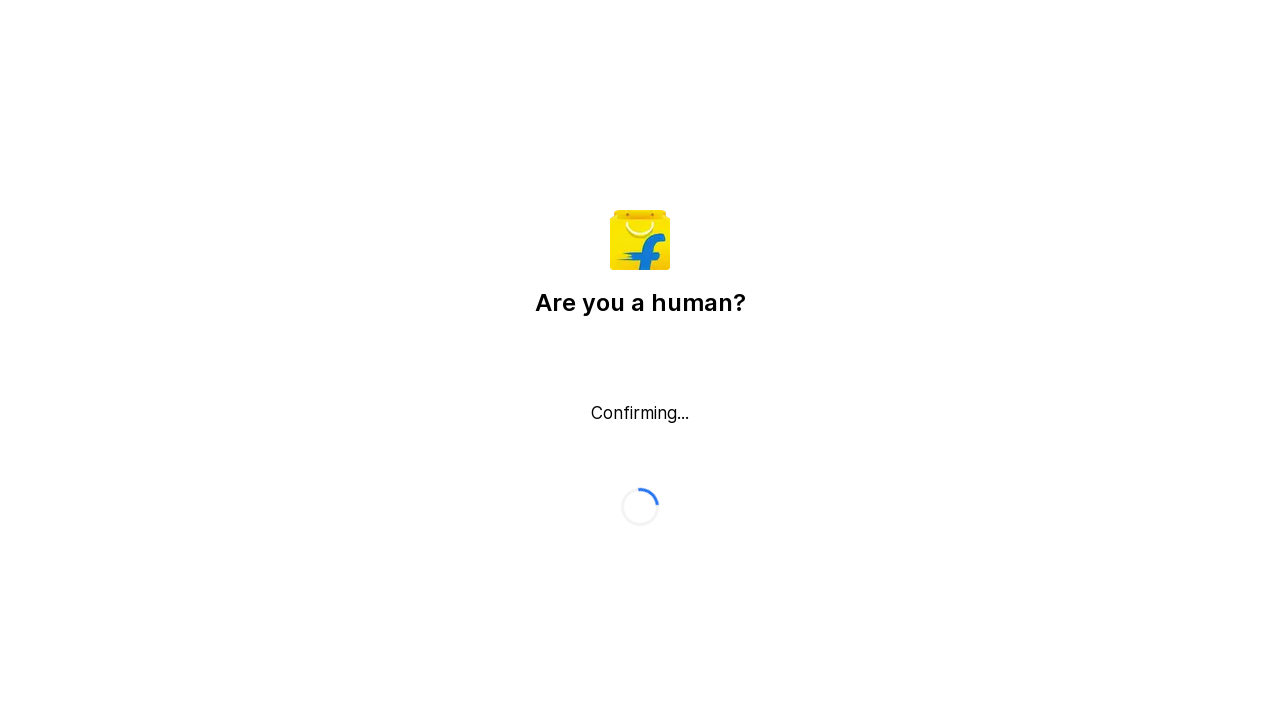

Maximized browser window
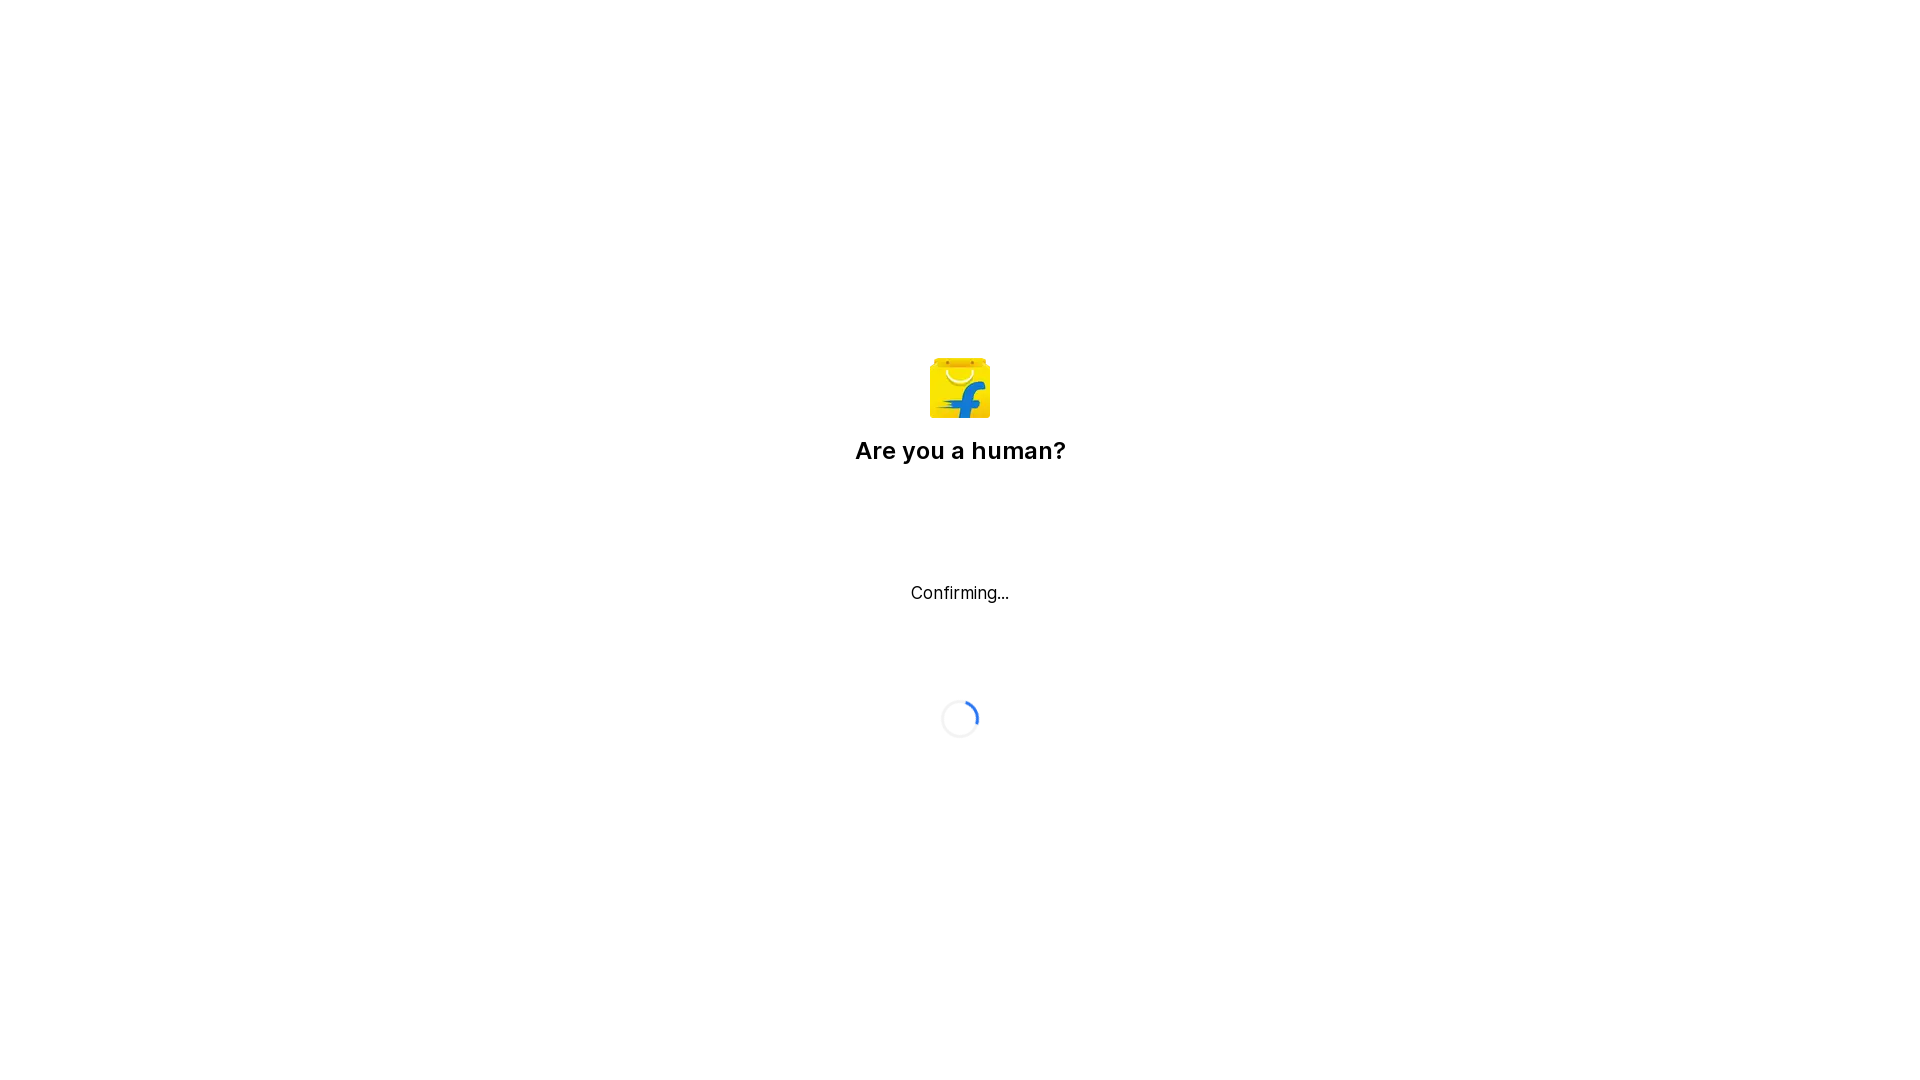

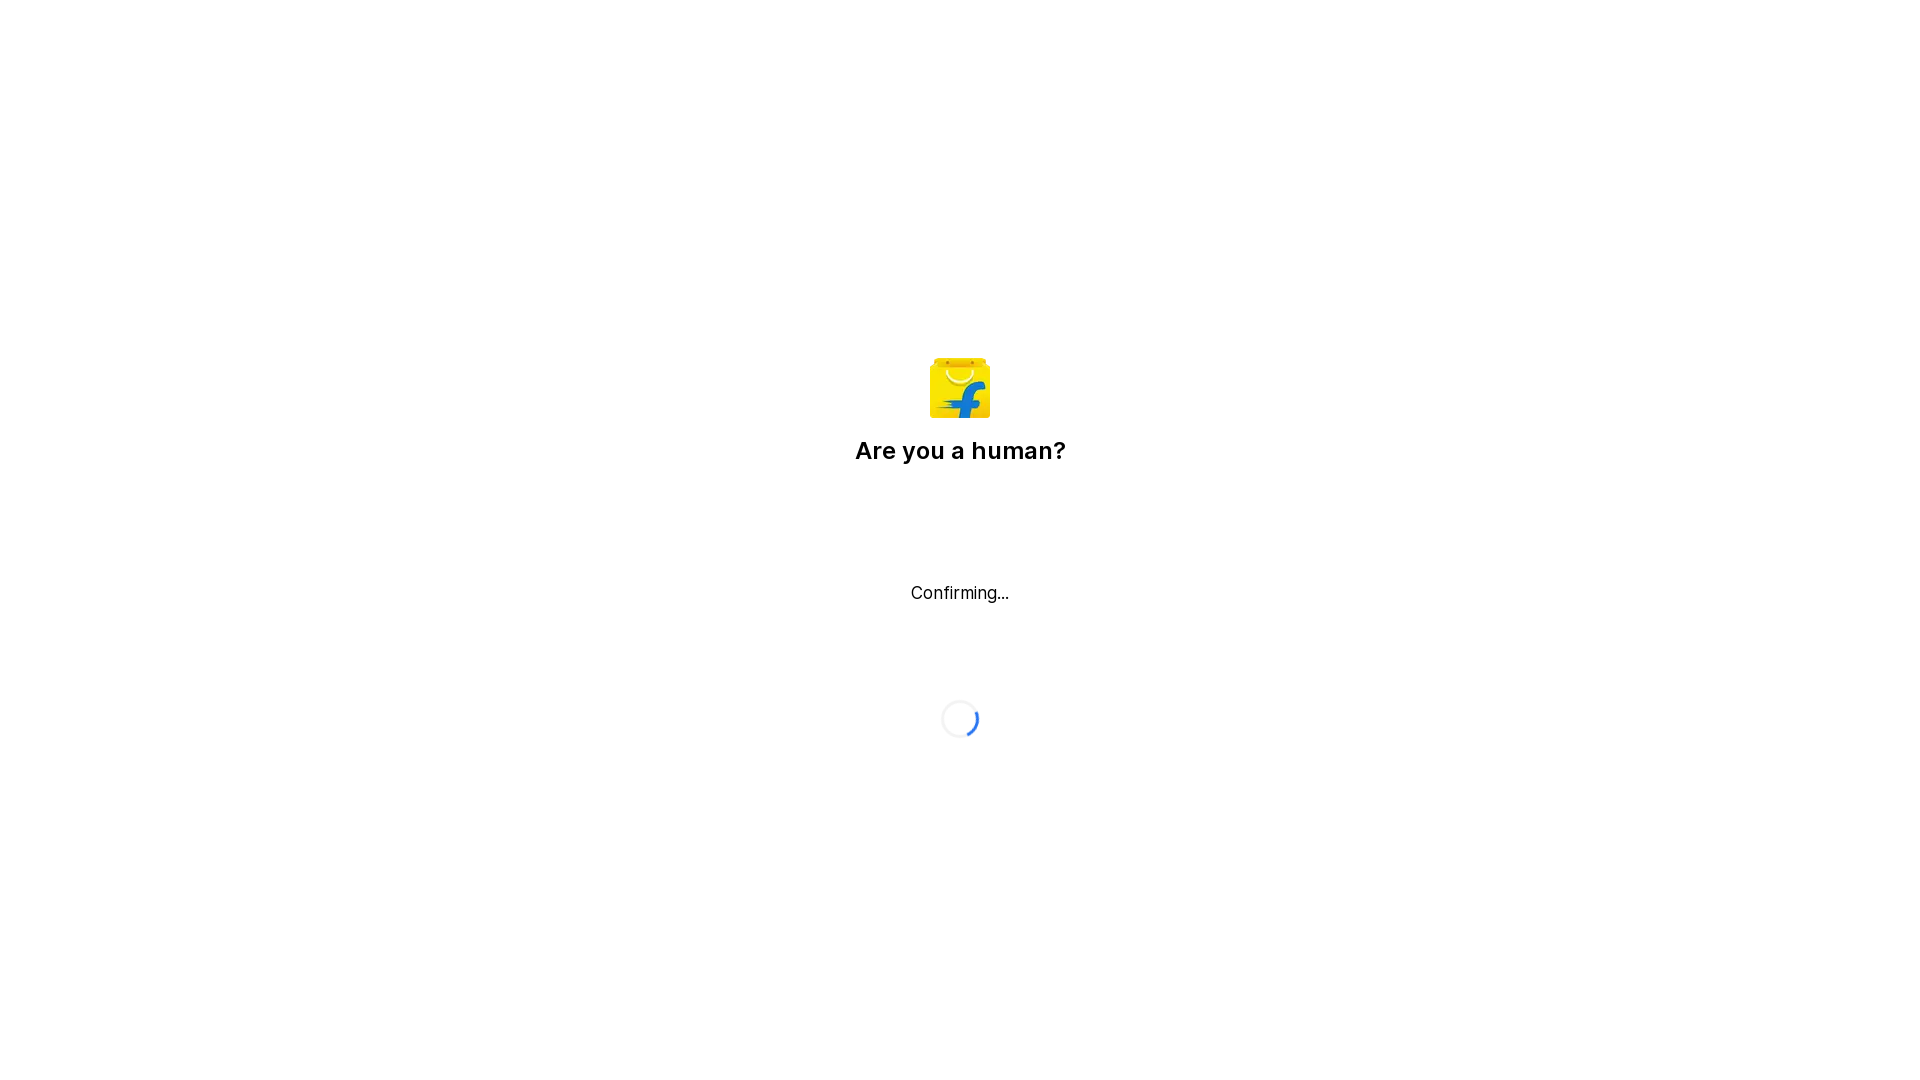